Tests the complete purchase flow by searching for products, adding an item to cart, and proceeding through checkout to place order

Starting URL: https://rahulshettyacademy.com/seleniumPractise/#/

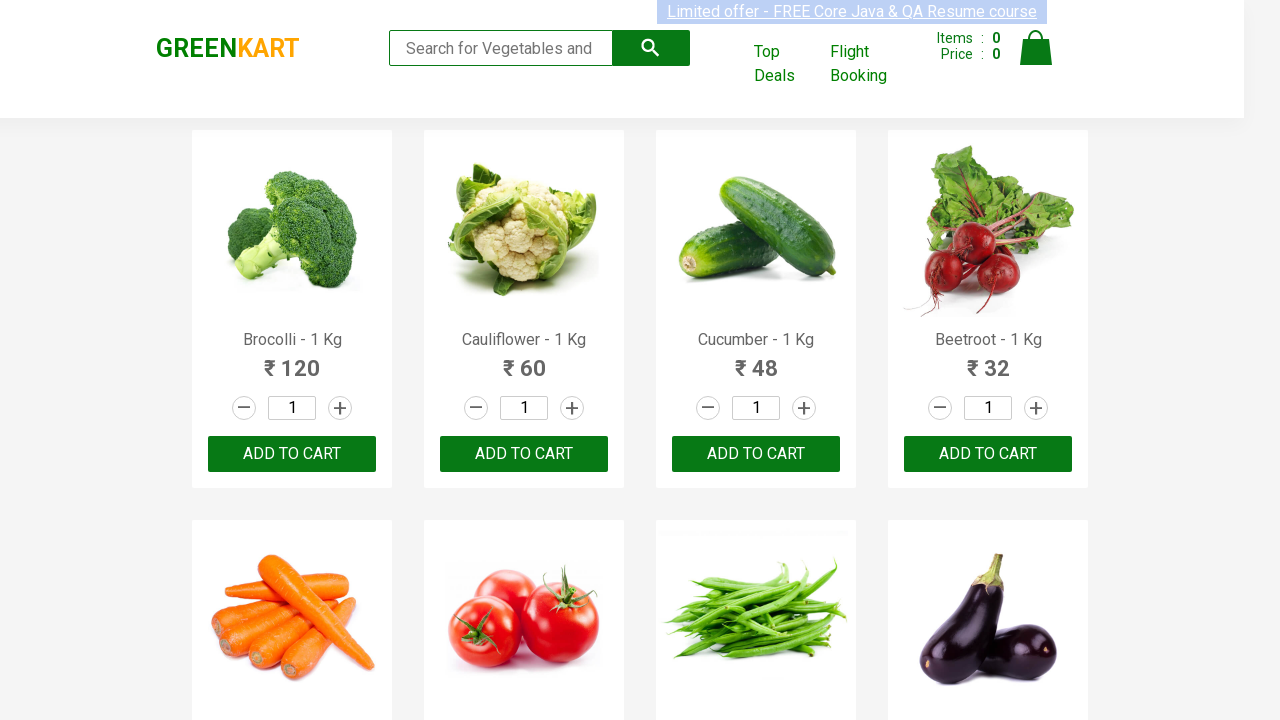

Filled search field with 'ca' to find products on .search-keyword
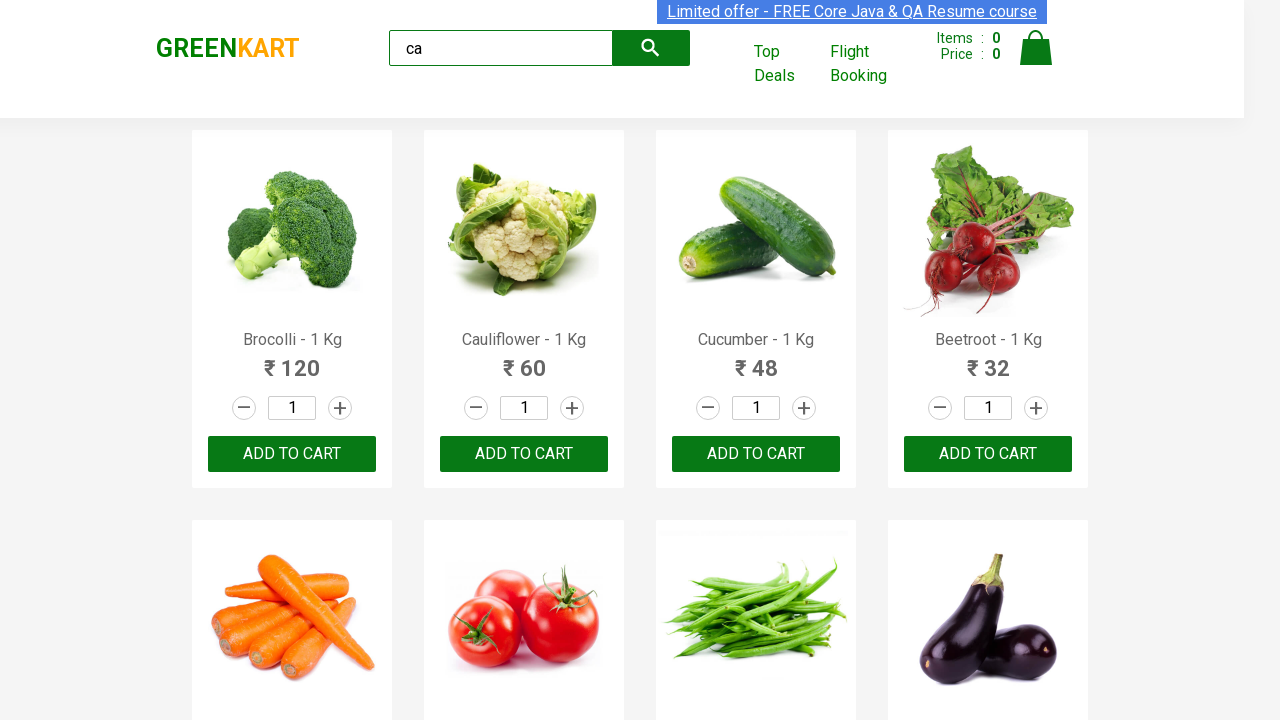

Waited 500ms for search results to load
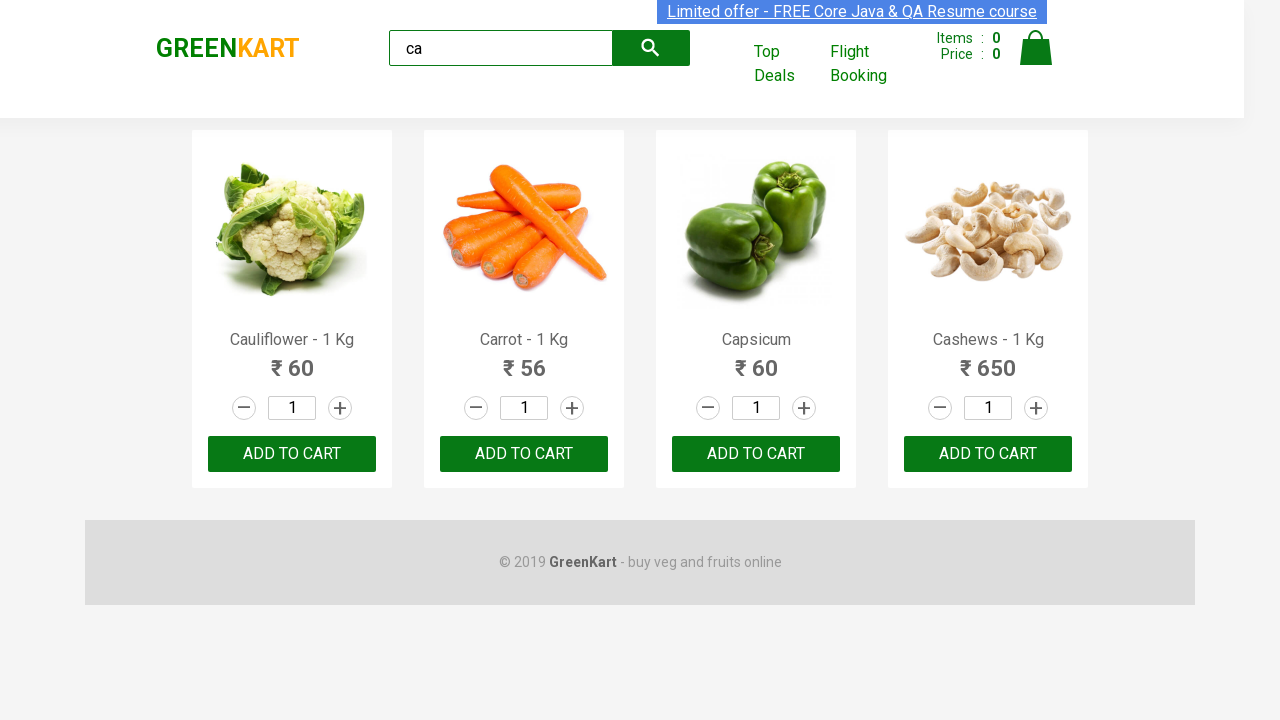

Clicked ADD TO CART button on second product at (524, 454) on .products .product >> nth=1 >> text=ADD TO CART
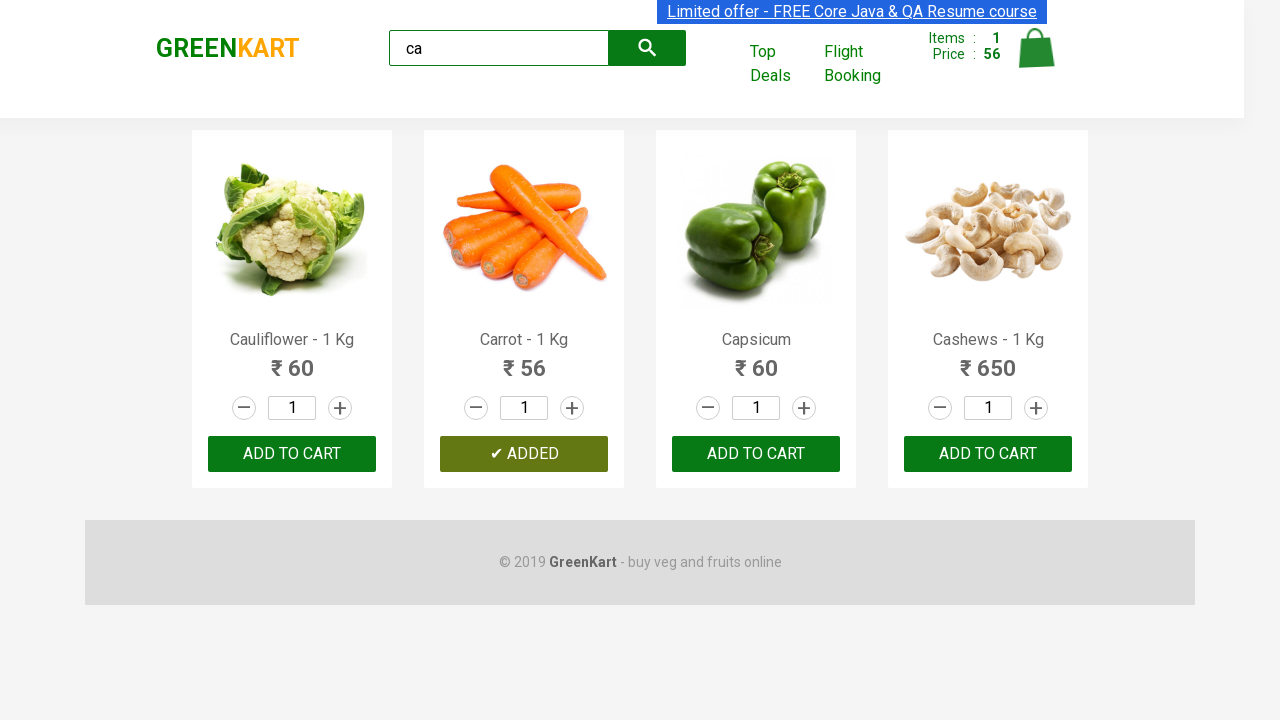

Clicked cart icon to view cart at (1036, 48) on .cart-icon > img
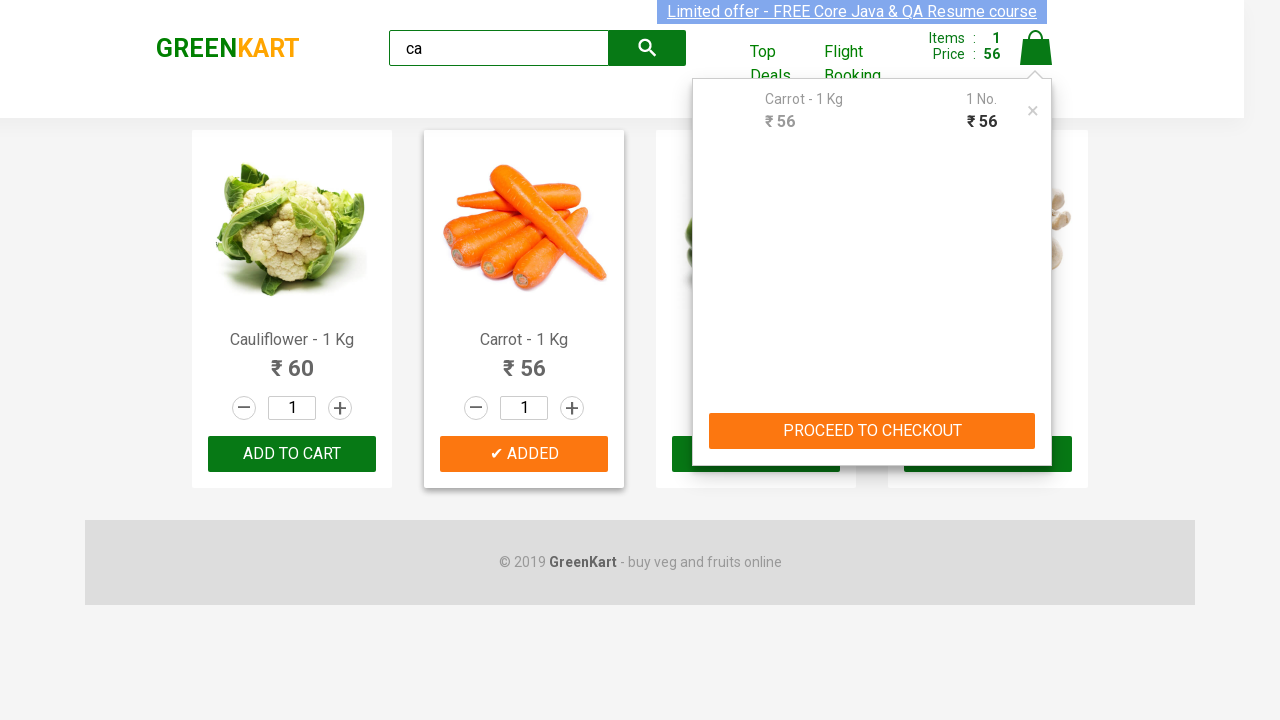

Clicked PROCEED TO CHECKOUT button at (872, 431) on text=PROCEED TO CHECKOUT
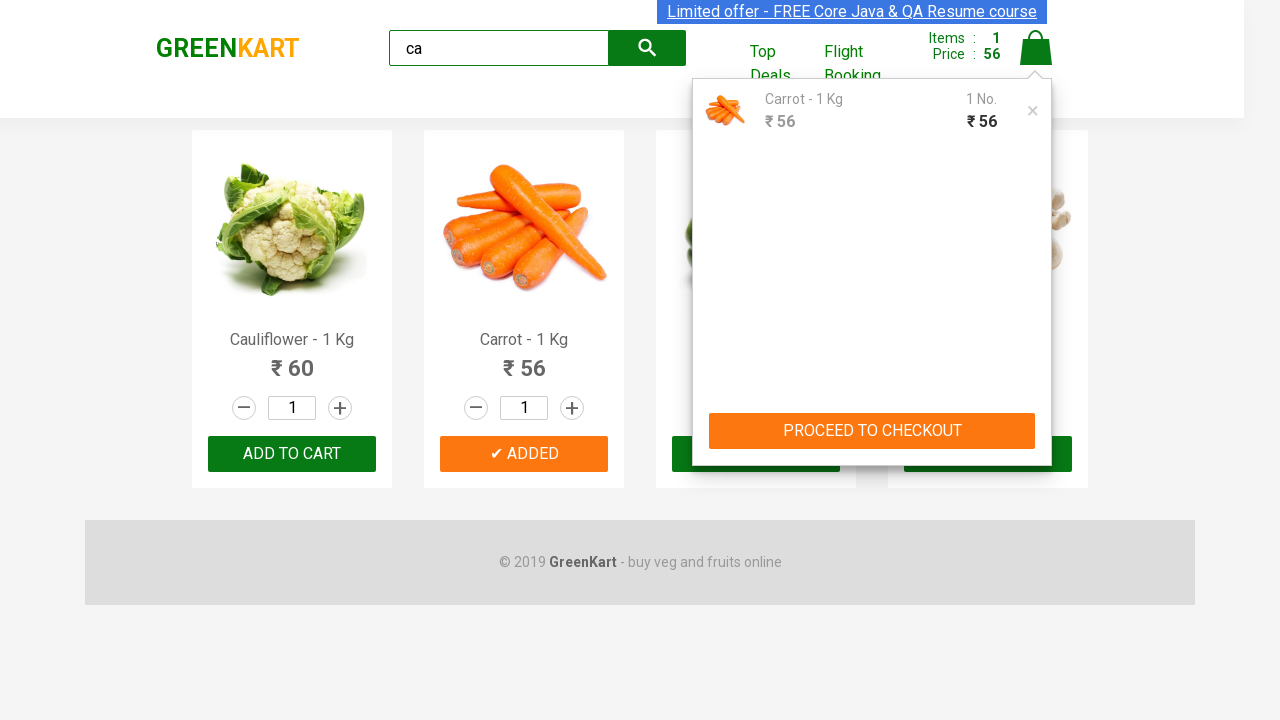

Clicked Place Order button to complete purchase at (1036, 420) on text=Place Order
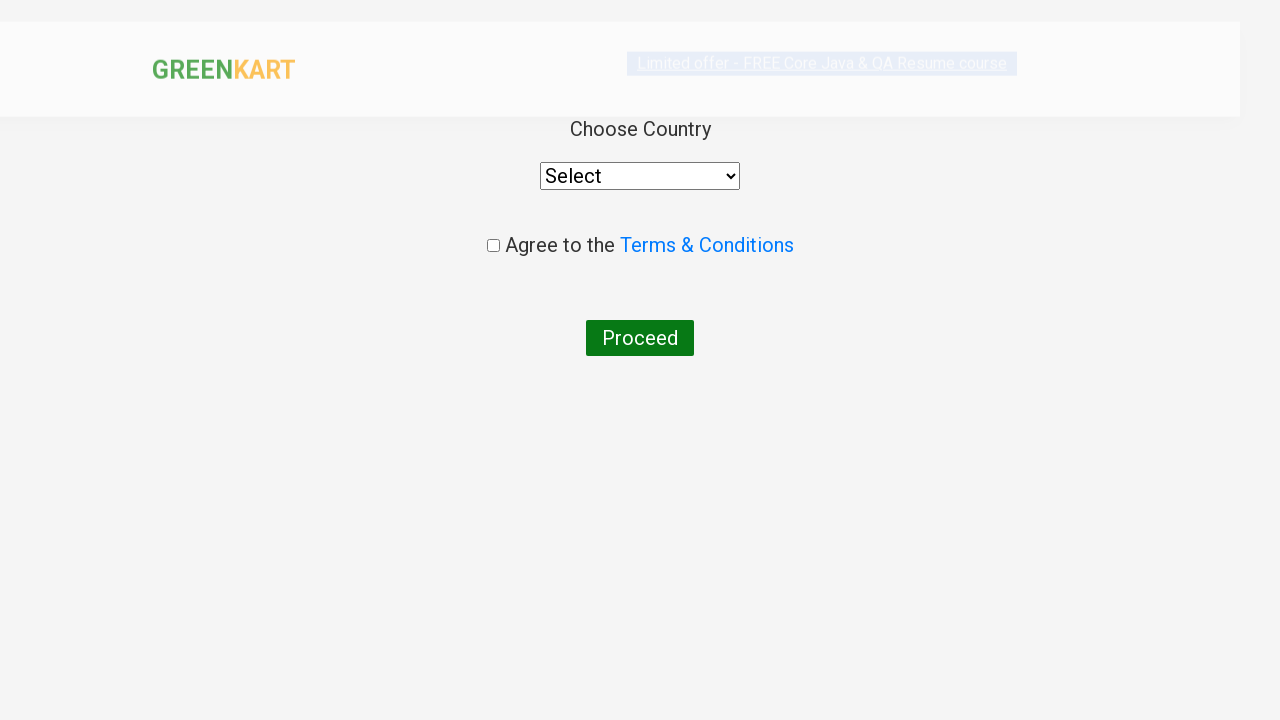

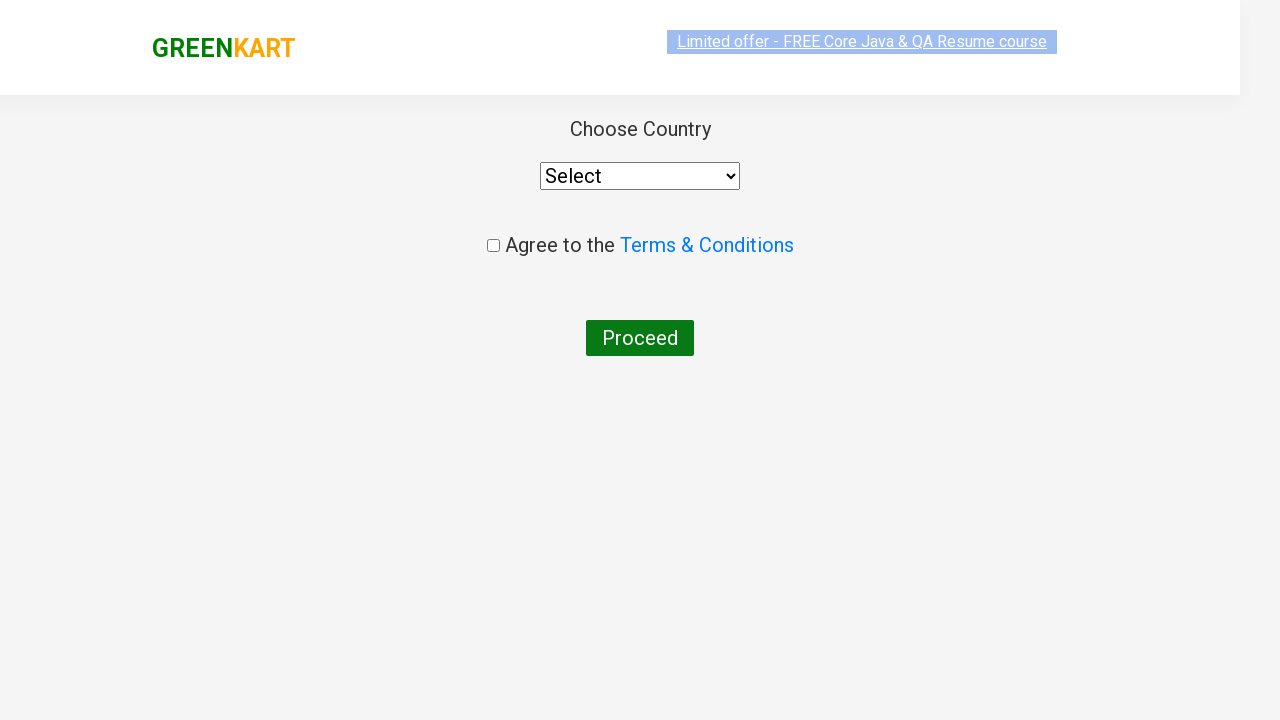